Visits the Playwright documentation homepage and clicks the "Get Started" button

Starting URL: https://playwright.dev/

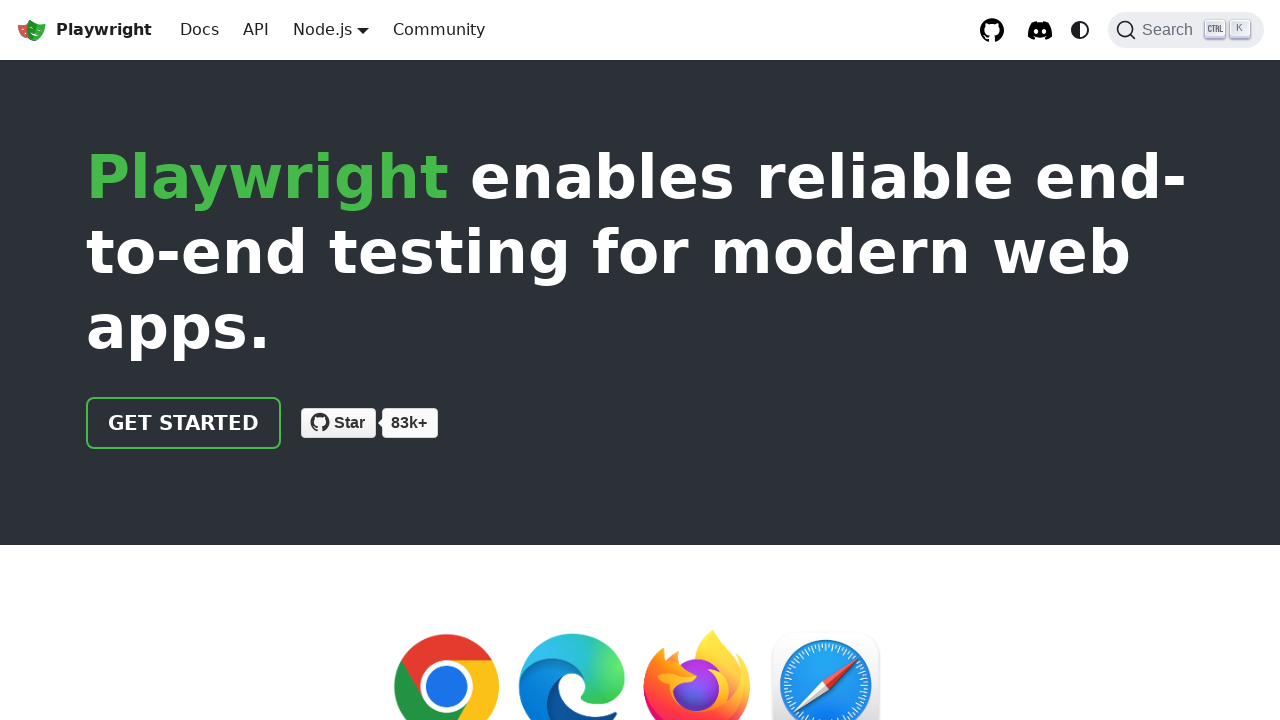

Clicked the 'Get Started' button on Playwright documentation homepage at (184, 423) on .getStarted_Sjon
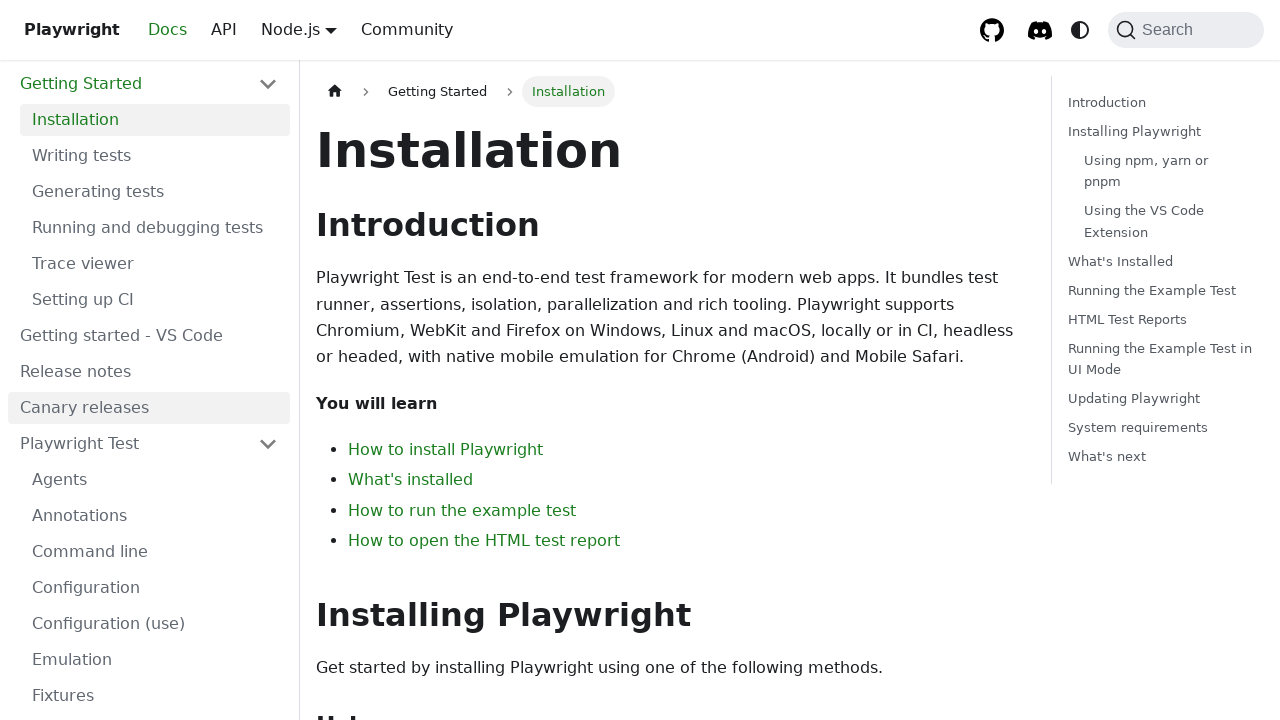

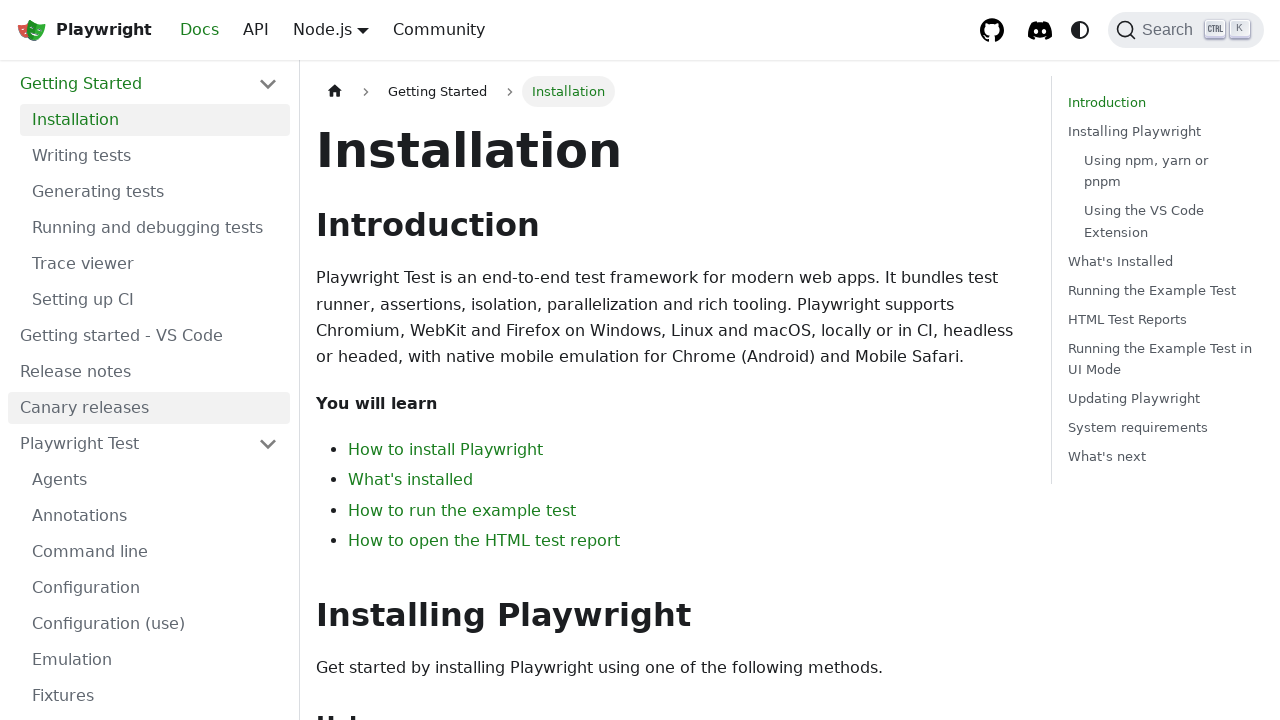